Tests dynamic dropdown functionality by clicking on origin station dropdown, selecting Delhi (DEL) as origin, and Bangkok (BKK) as destination from cascading dropdown menus.

Starting URL: https://rahulshettyacademy.com/dropdownsPractise/

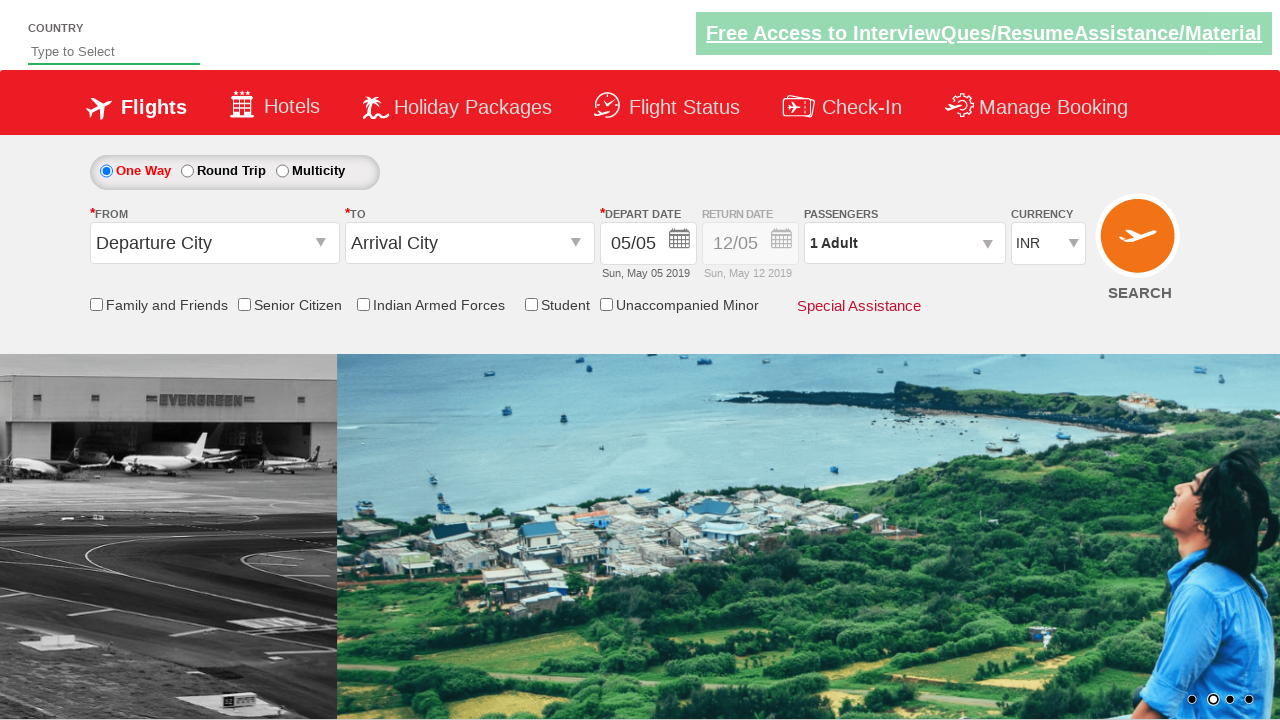

Clicked on origin station dropdown to open it at (214, 243) on #ctl00_mainContent_ddl_originStation1_CTXT
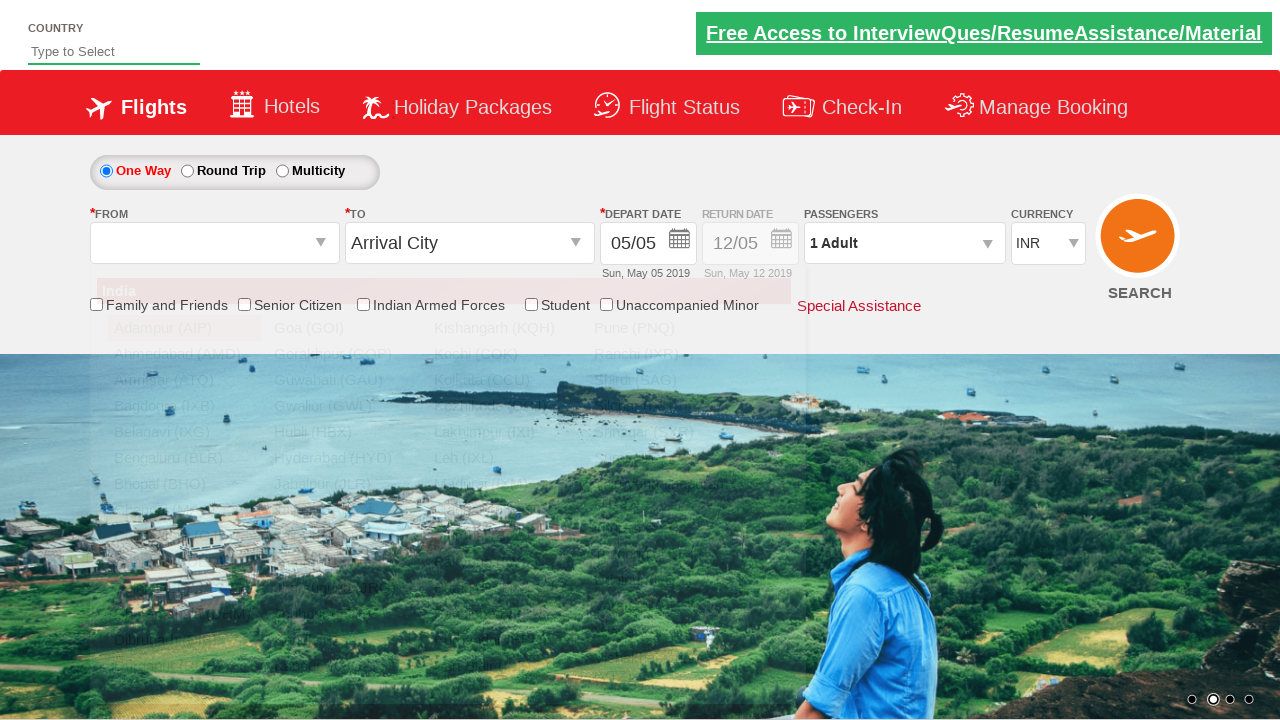

Selected Delhi (DEL) as origin city from dropdown at (184, 588) on xpath=//a[@value='DEL']
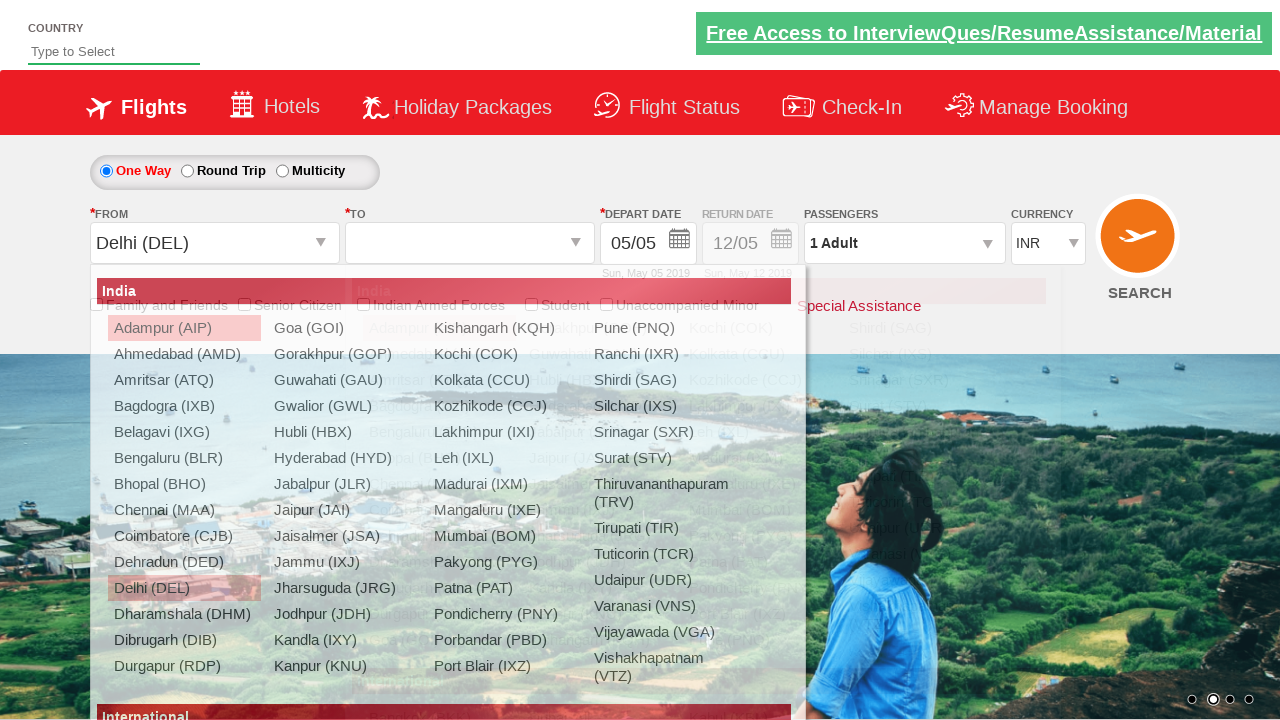

Waited for destination dropdown to be ready
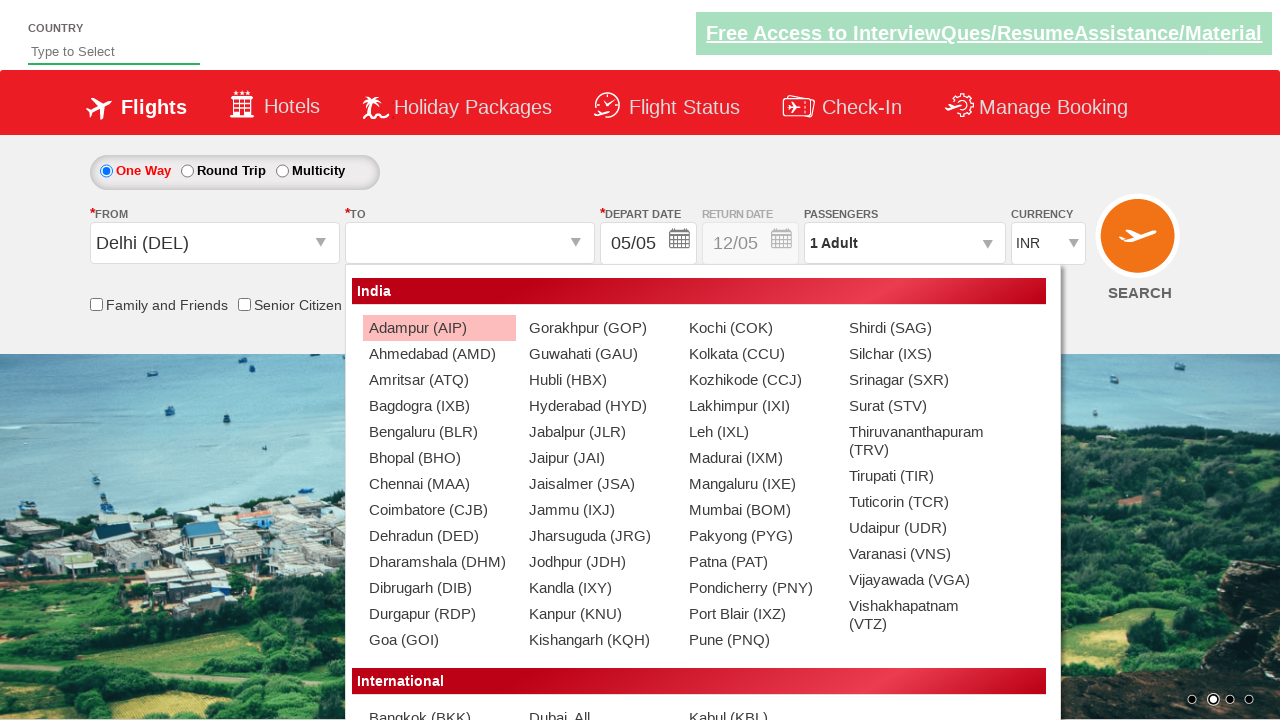

Selected Bangkok (BKK) as destination city from cascading dropdown at (439, 707) on (//a[@value='BKK'])[2]
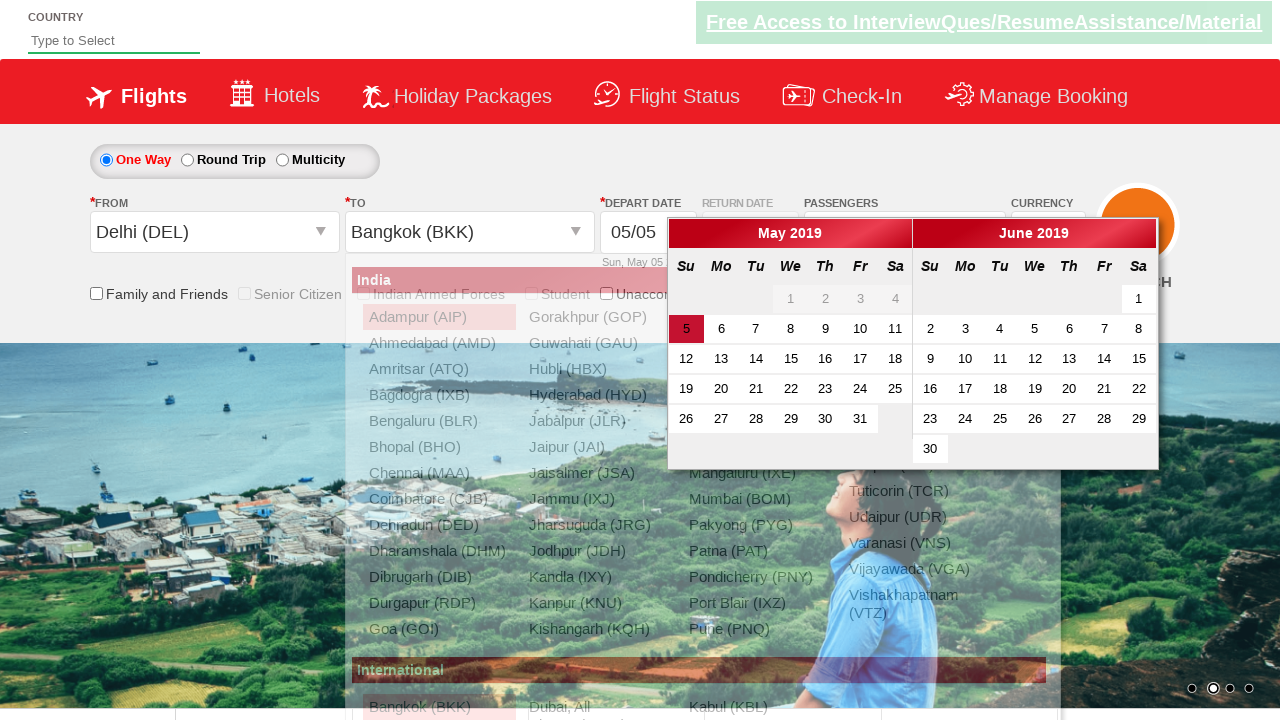

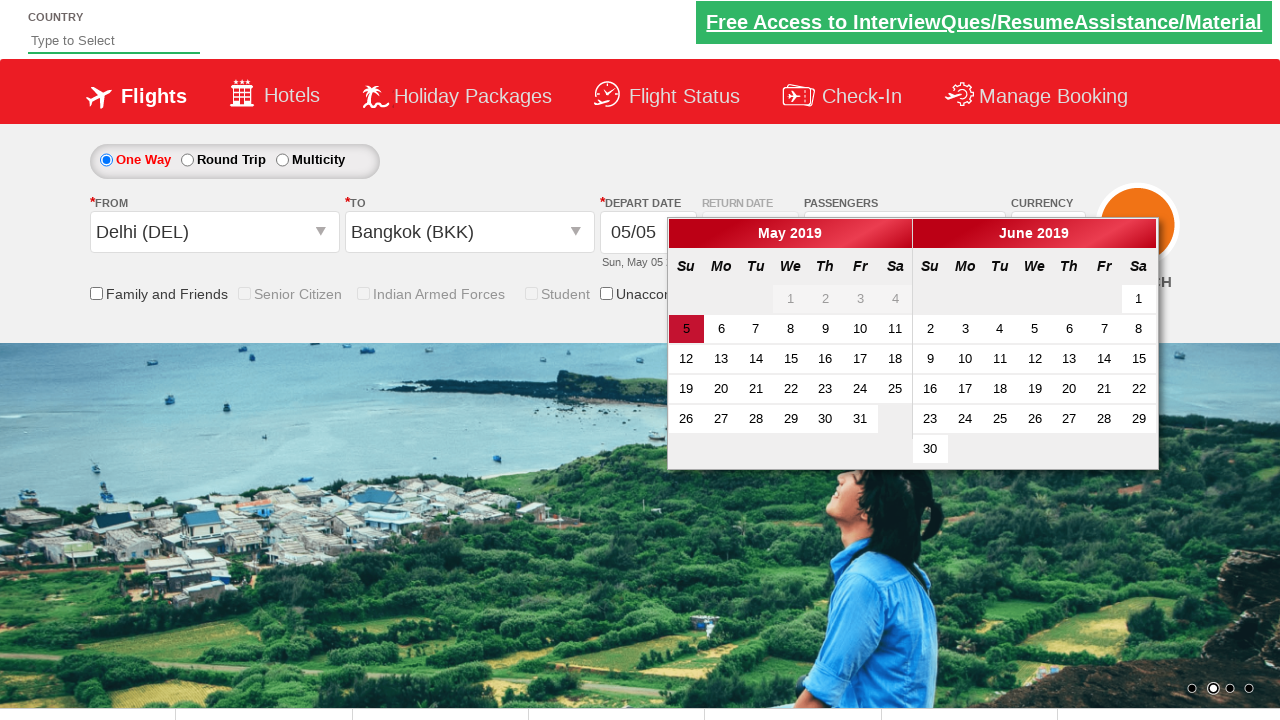